Navigates to the FastMail homepage and maximizes the browser window to verify the page loads successfully.

Starting URL: https://www.fastmail.com

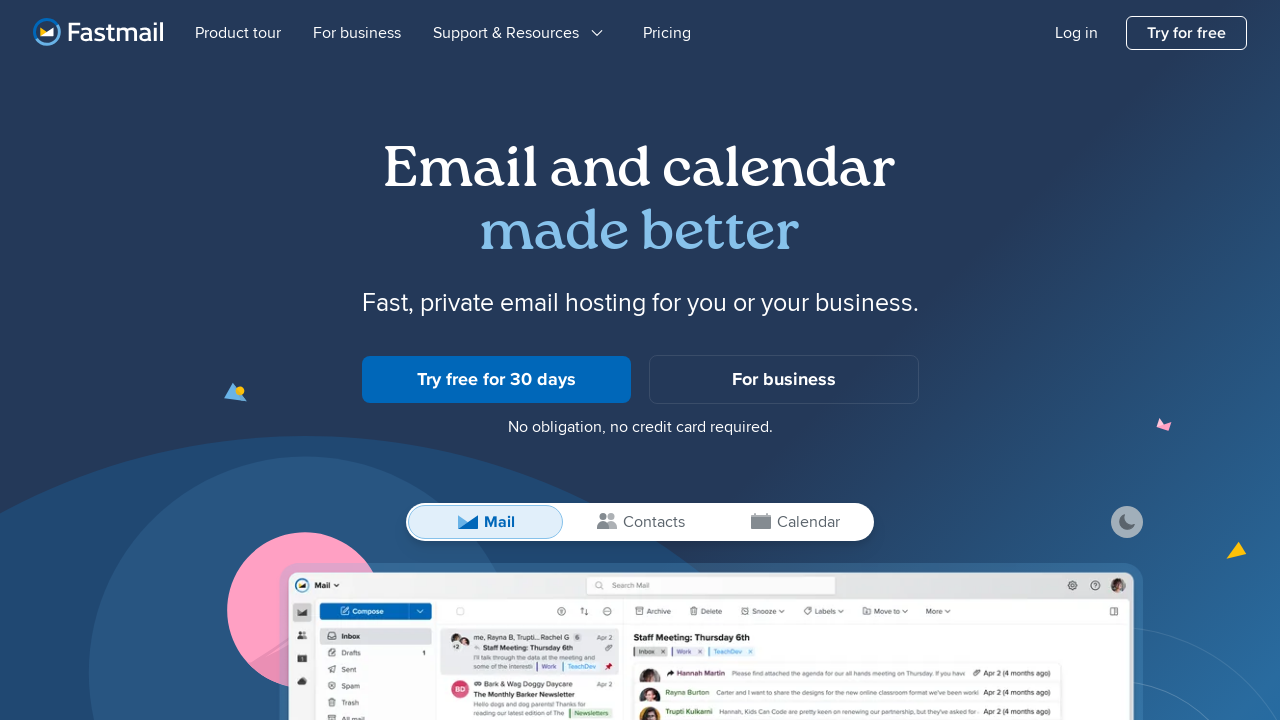

Set viewport to maximized size (1920x1080)
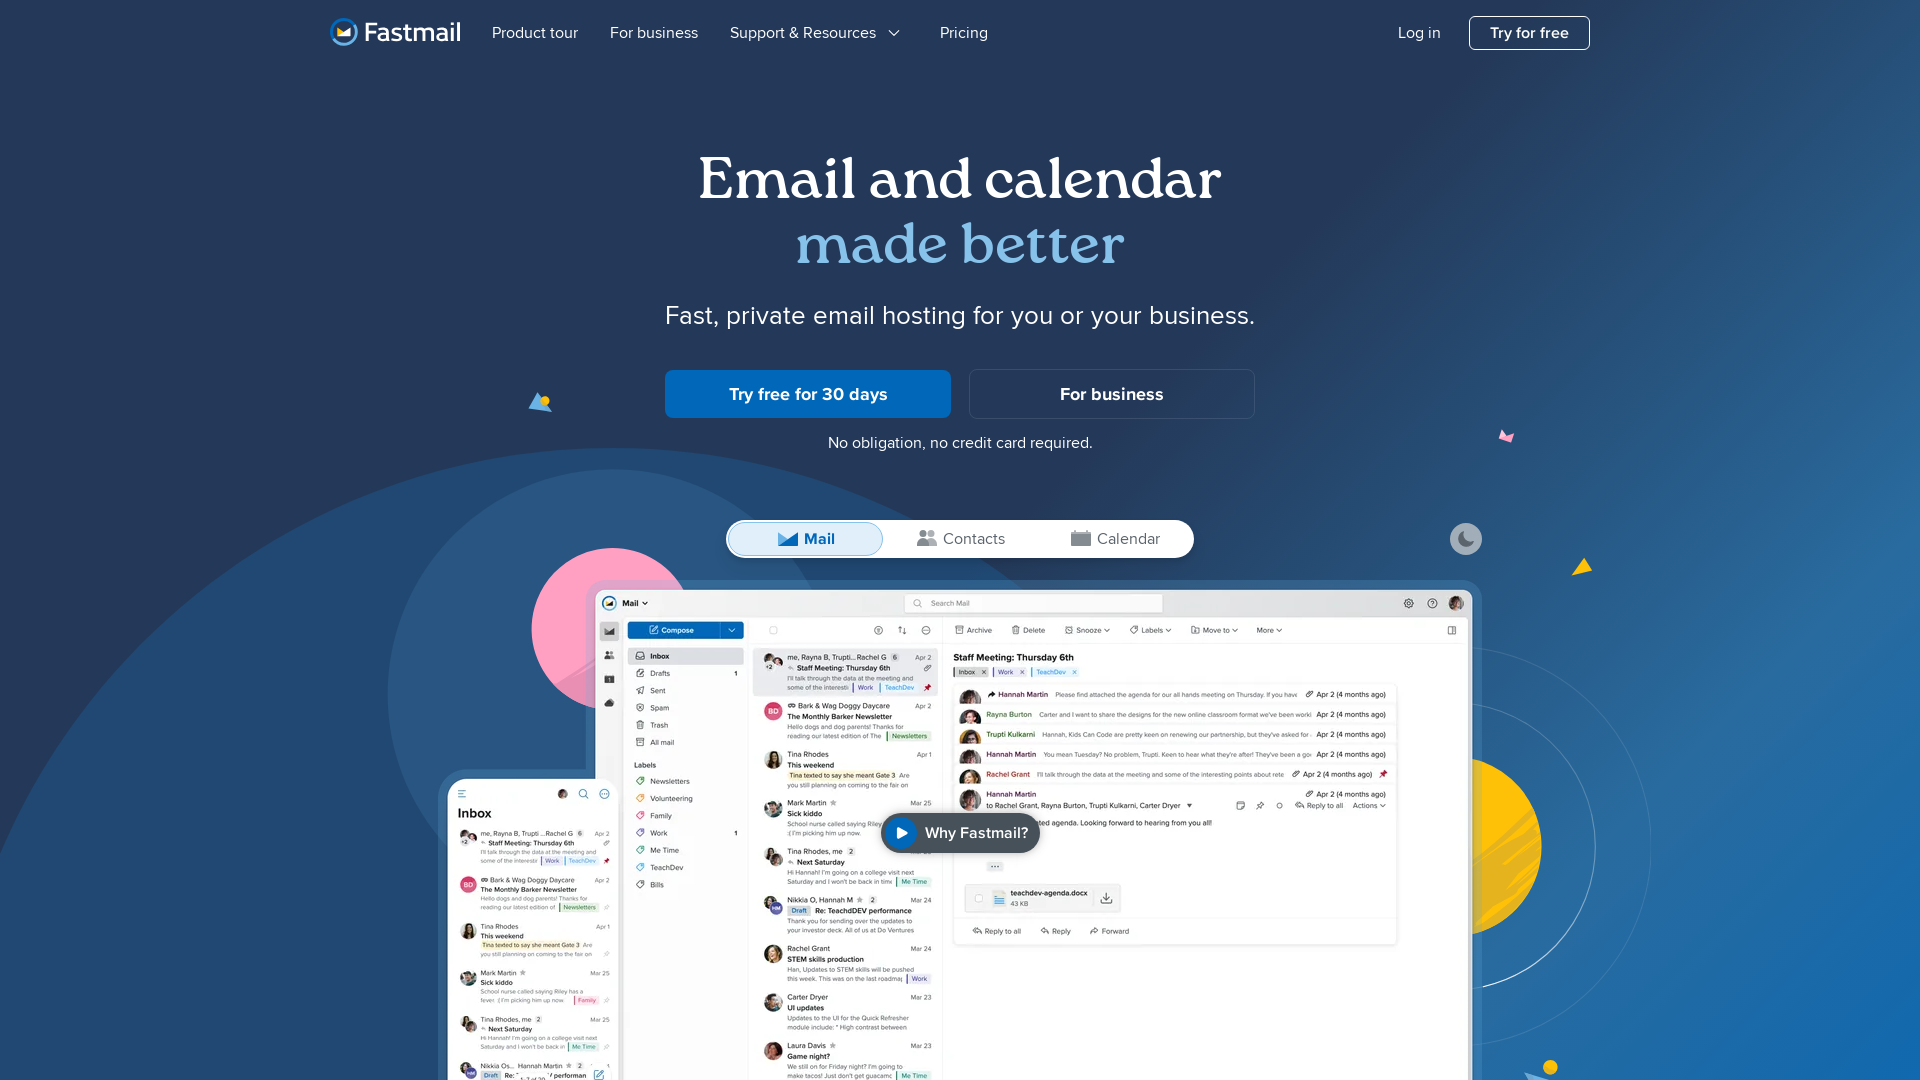

Navigated to FastMail homepage
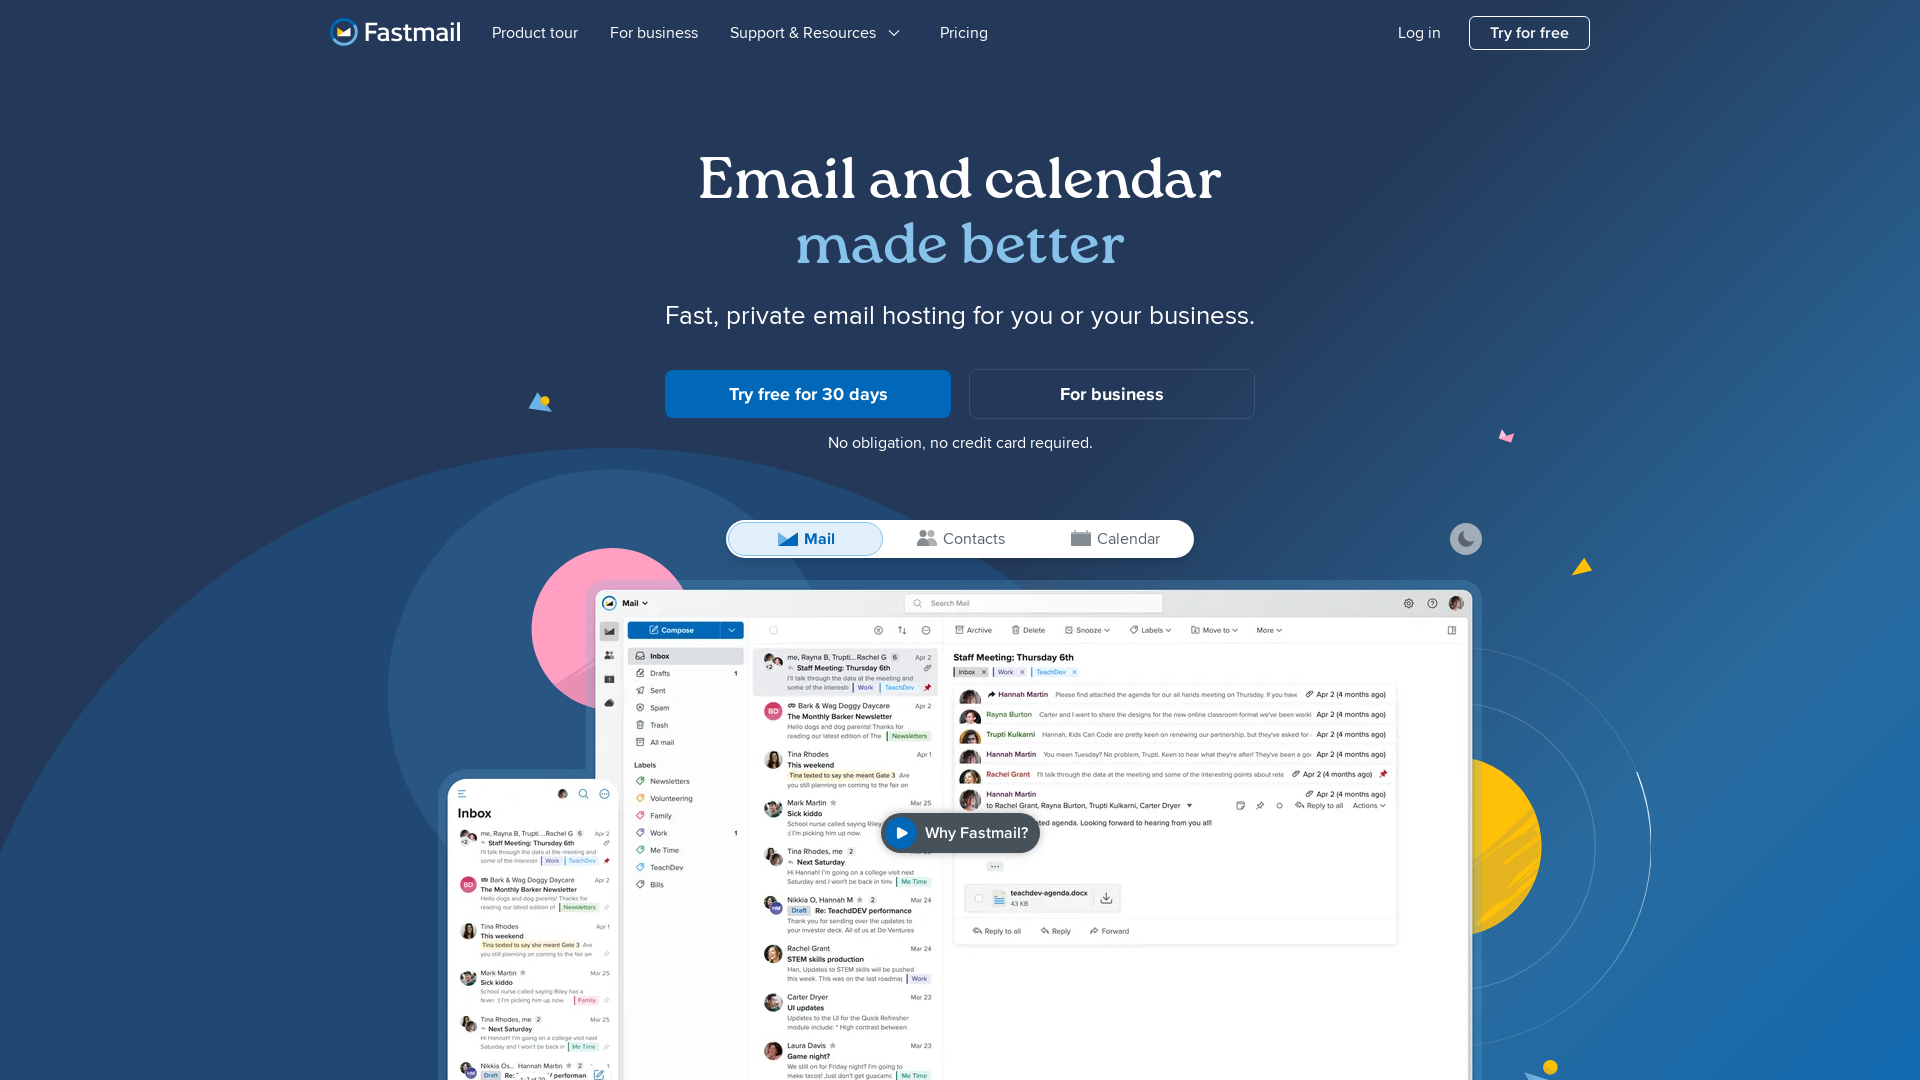

FastMail homepage fully loaded (DOM content ready)
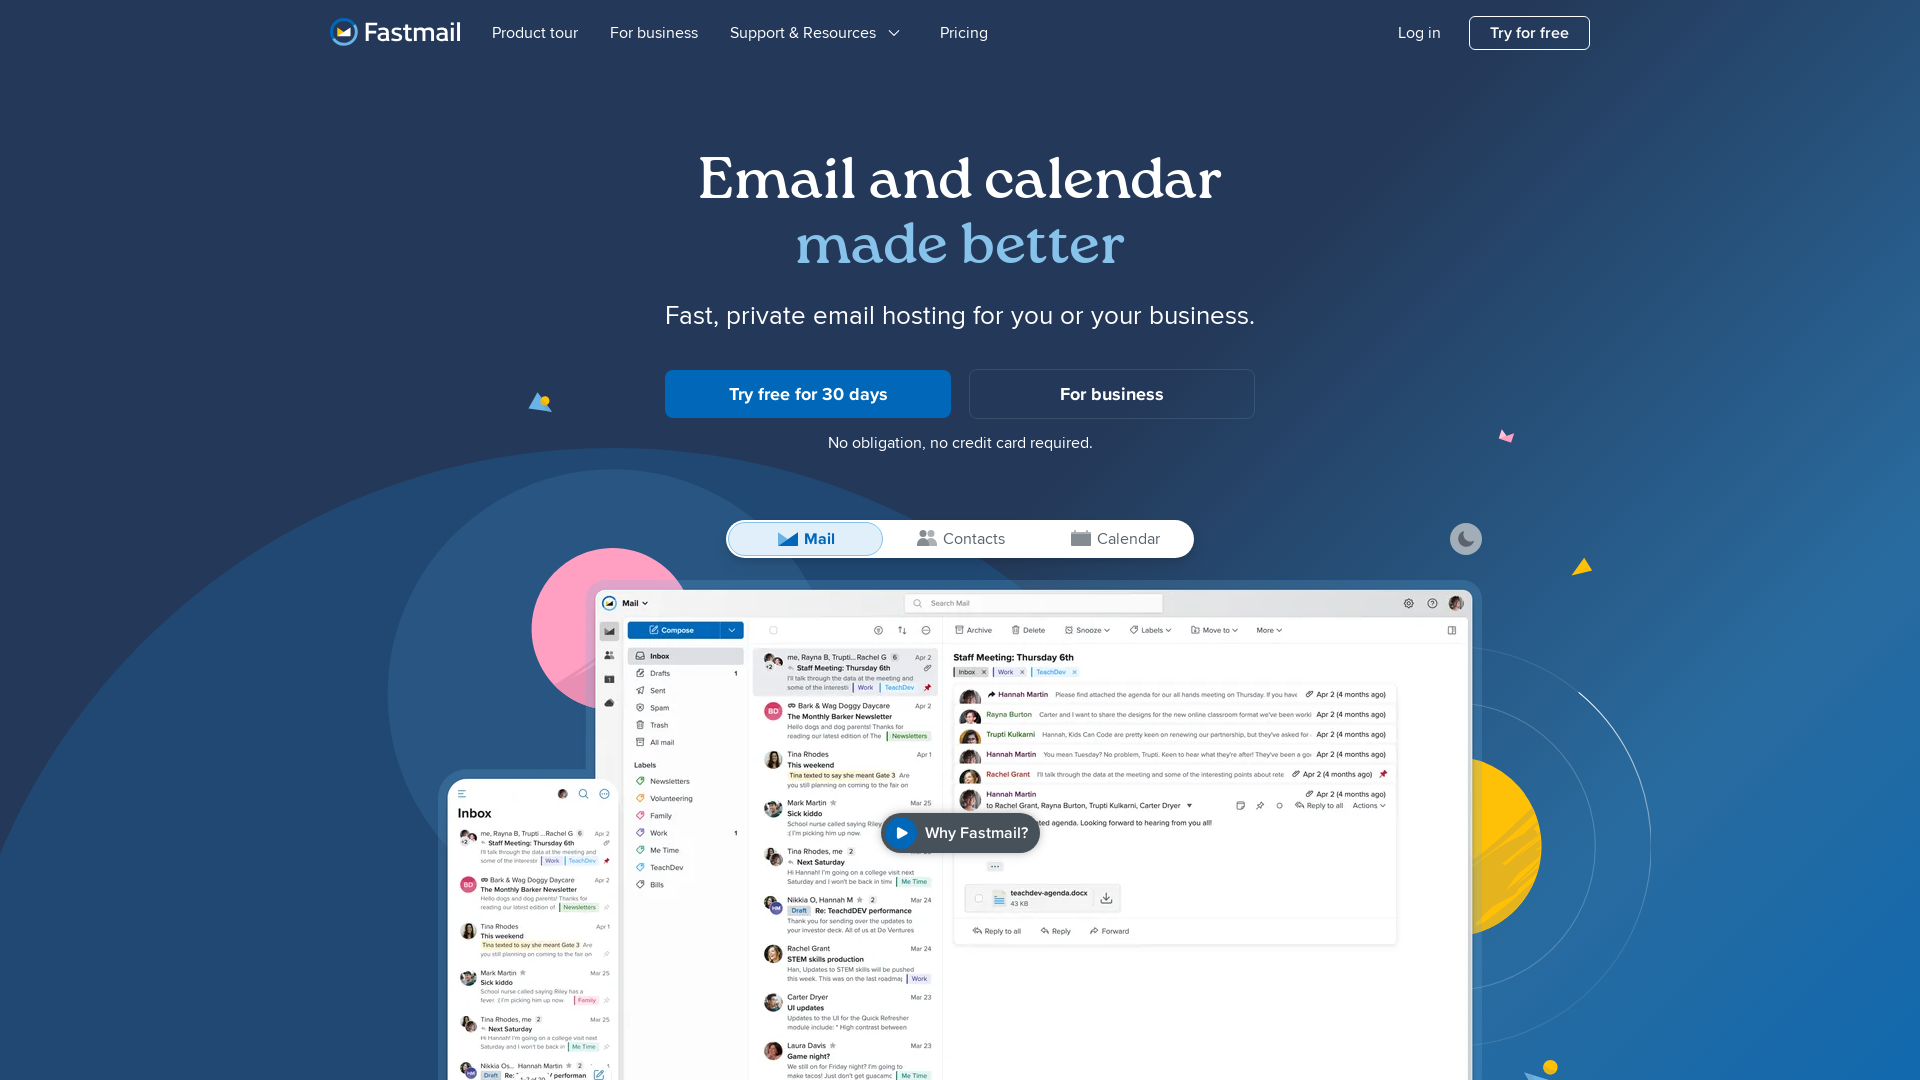

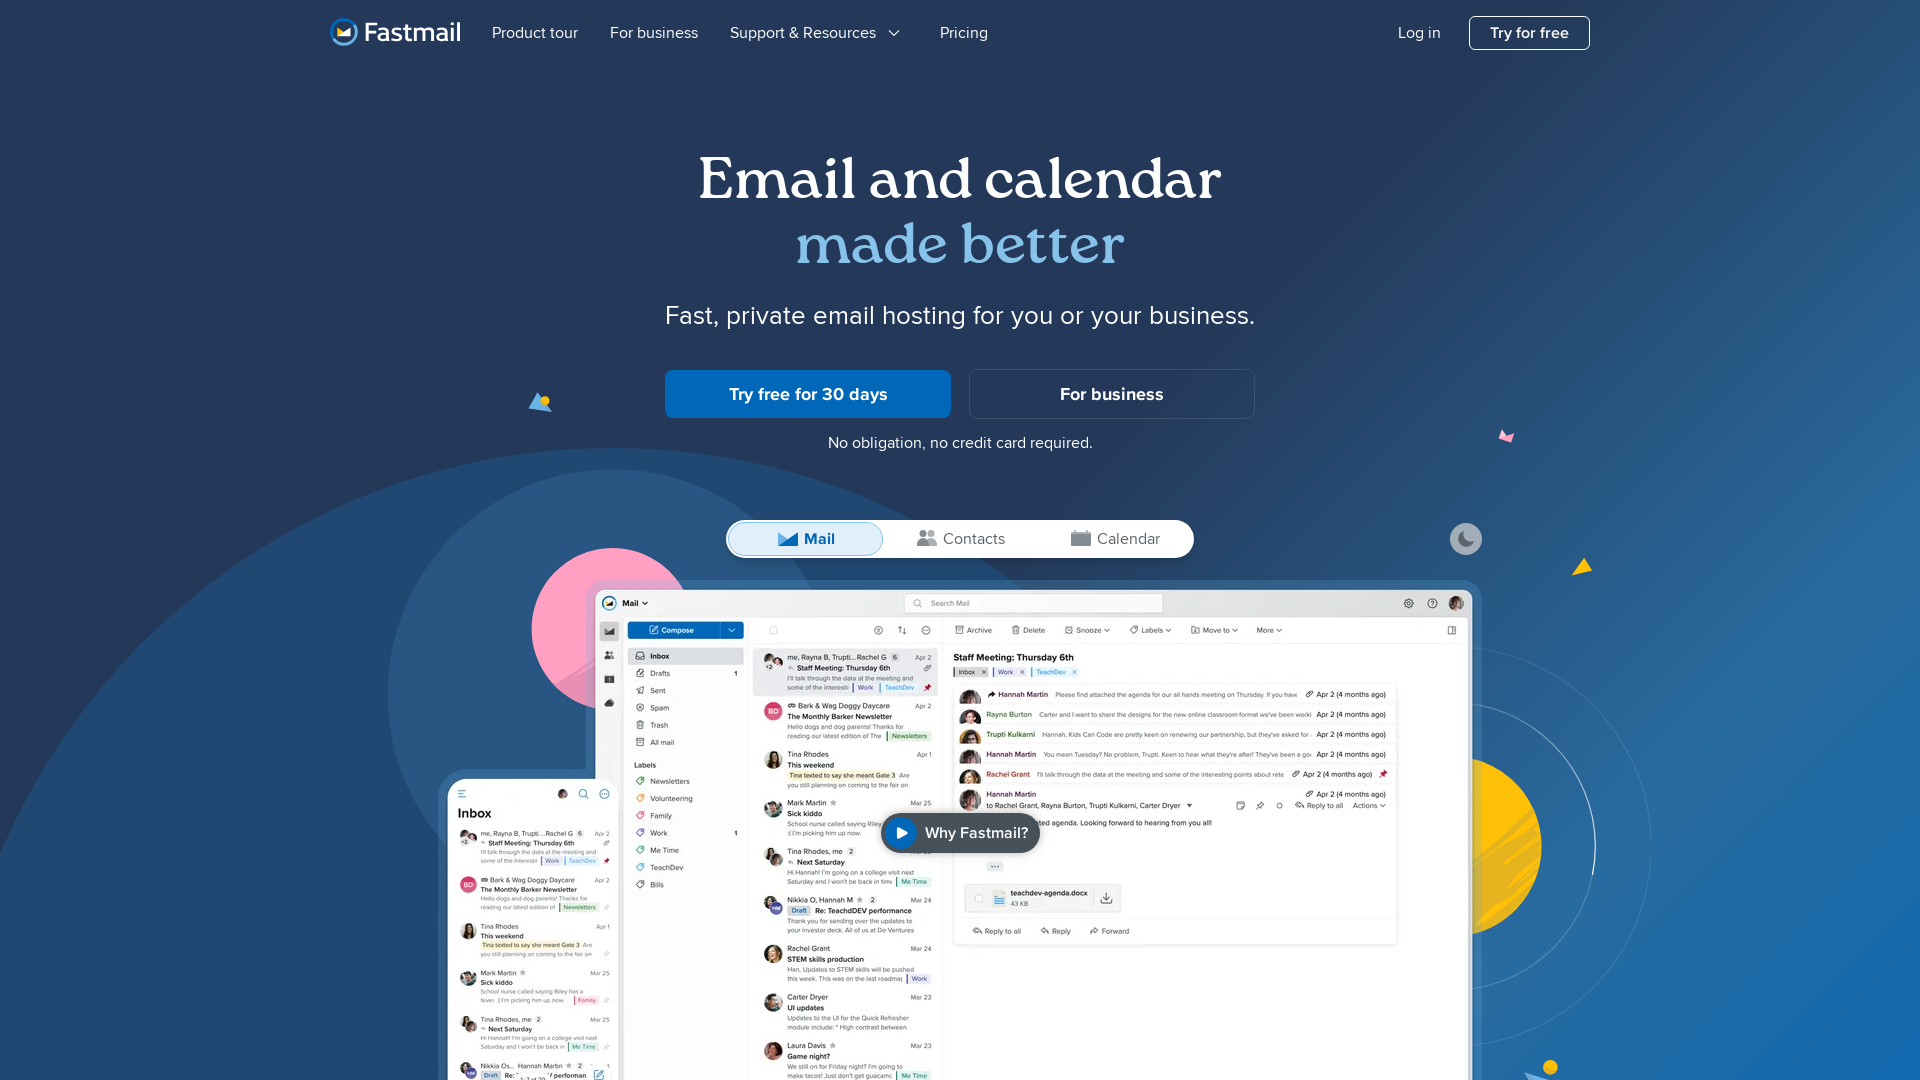